Navigates to gomotungkinh.com and repeatedly clicks on an image element with id "bonk", simulating a clicker game interaction.

Starting URL: https://gomotungkinh.com

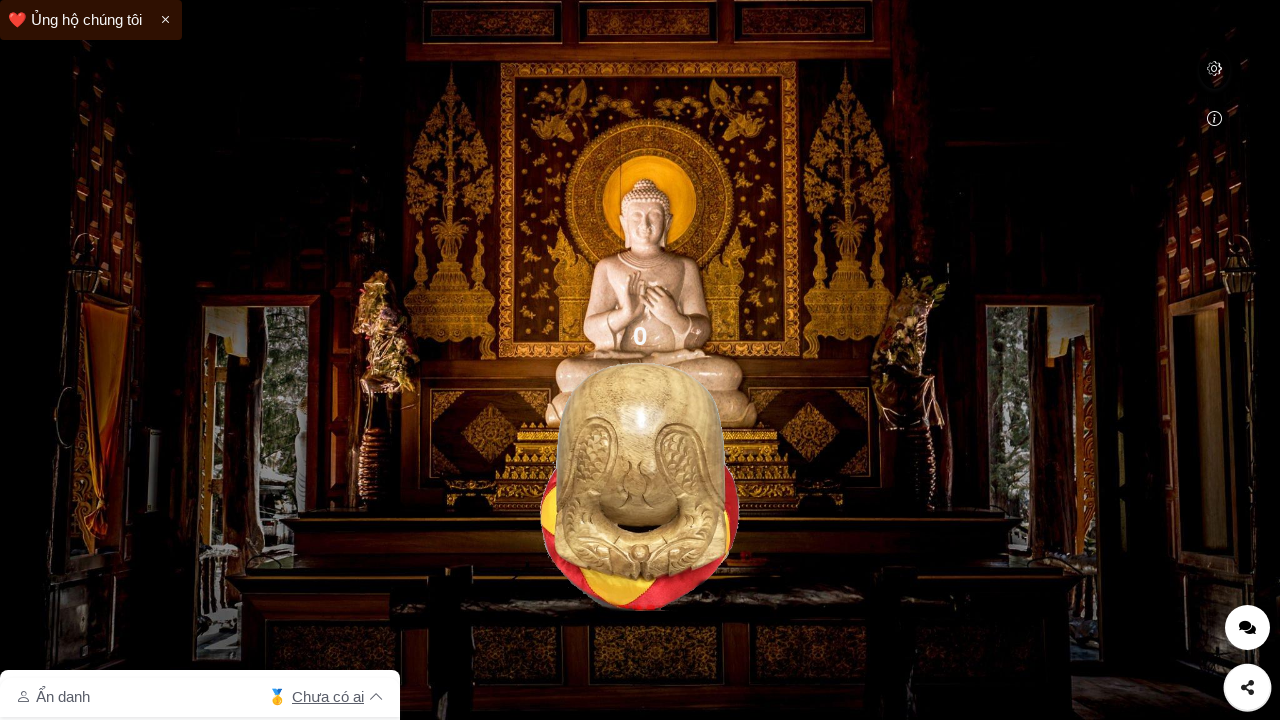

Page loaded with networkidle state
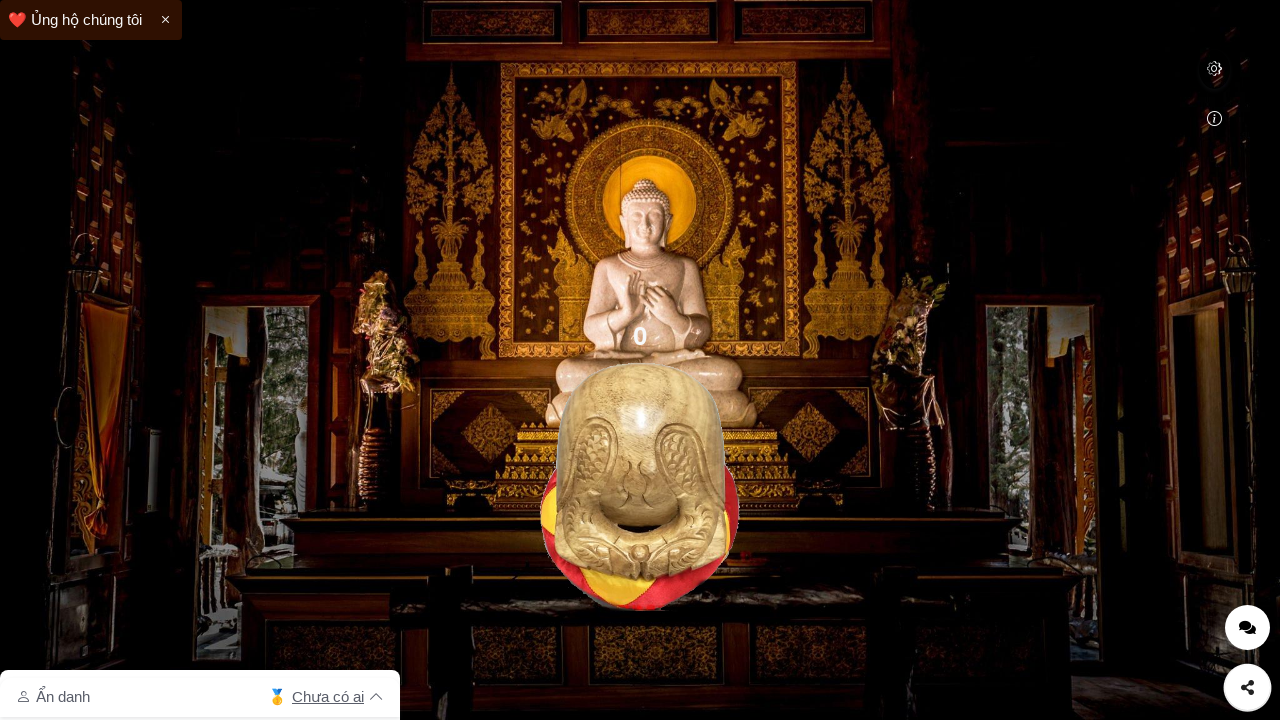

Bonk image element with id 'bonk' is now visible
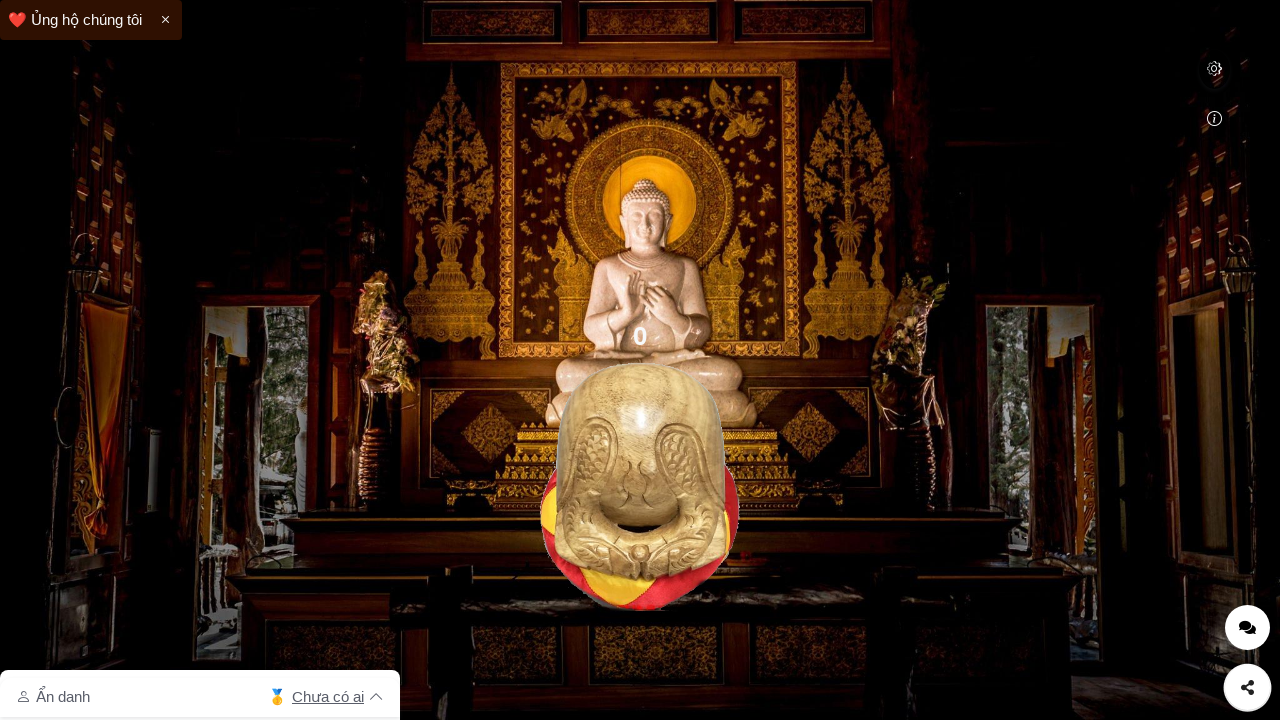

Clicked bonk image (click 1 of 10) at (640, 486) on #bonk
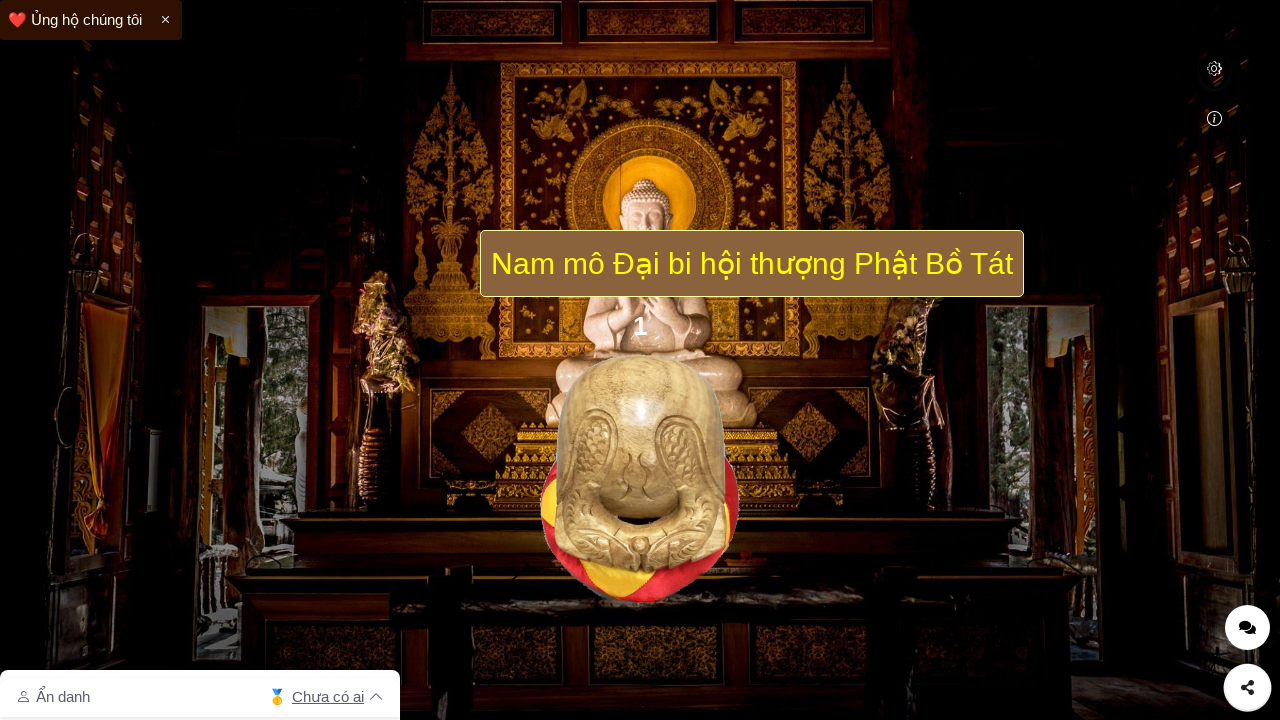

Waited 100ms between clicks
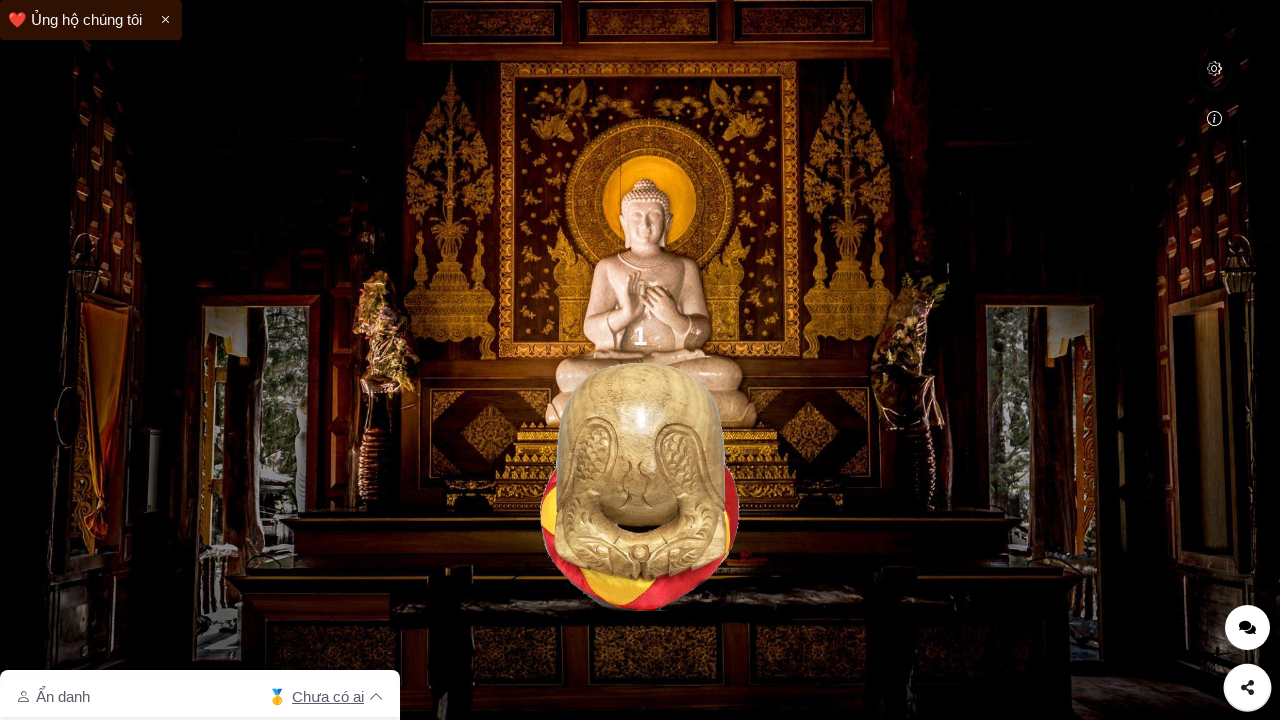

Clicked bonk image (click 2 of 10) at (640, 486) on #bonk
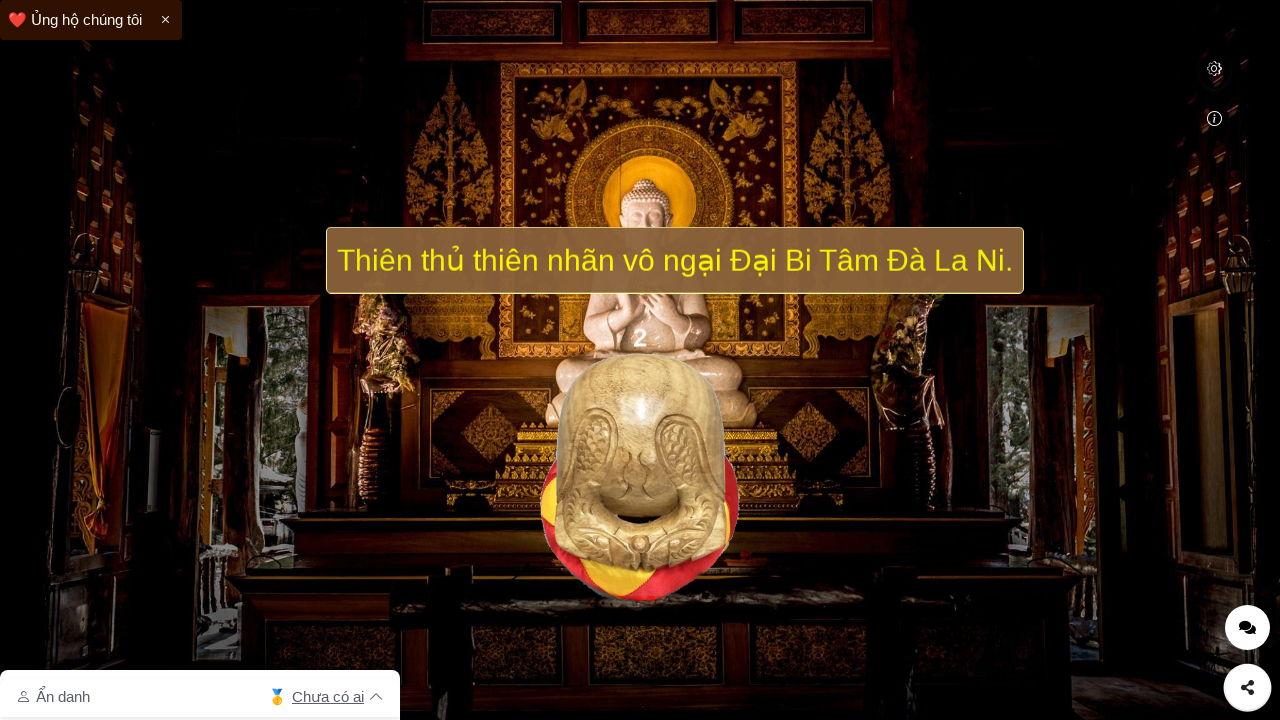

Waited 100ms between clicks
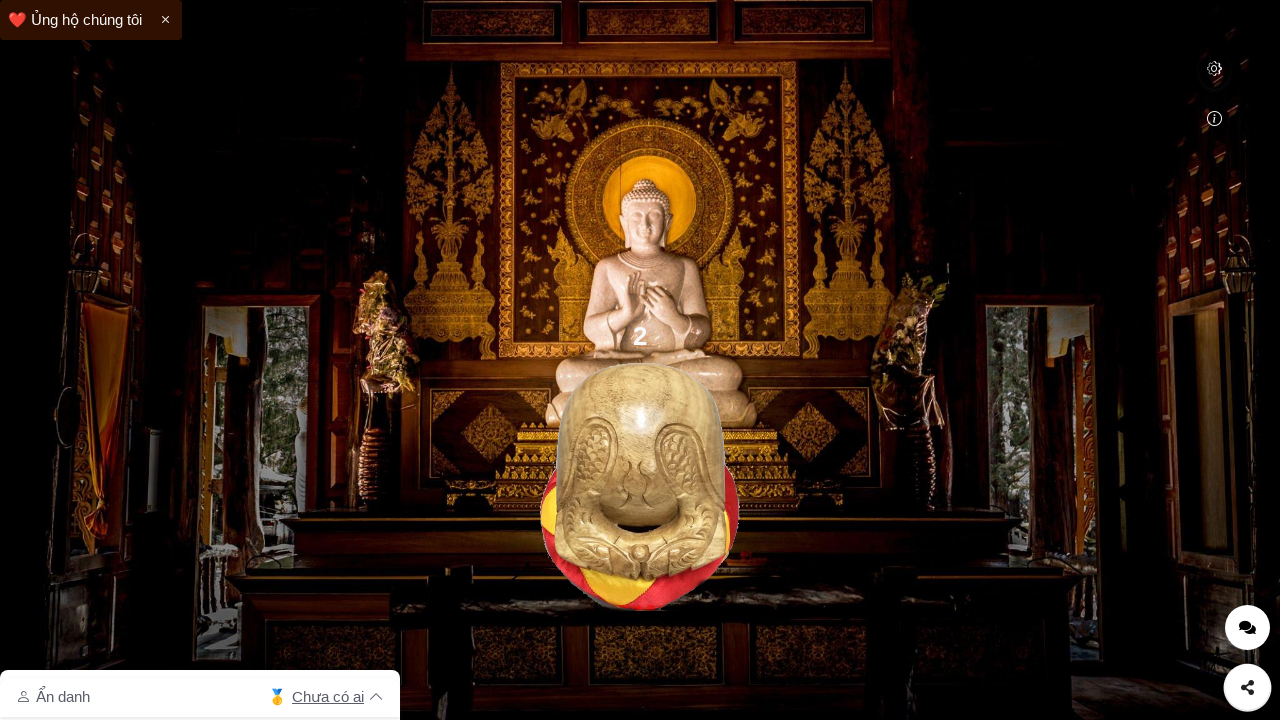

Clicked bonk image (click 3 of 10) at (640, 486) on #bonk
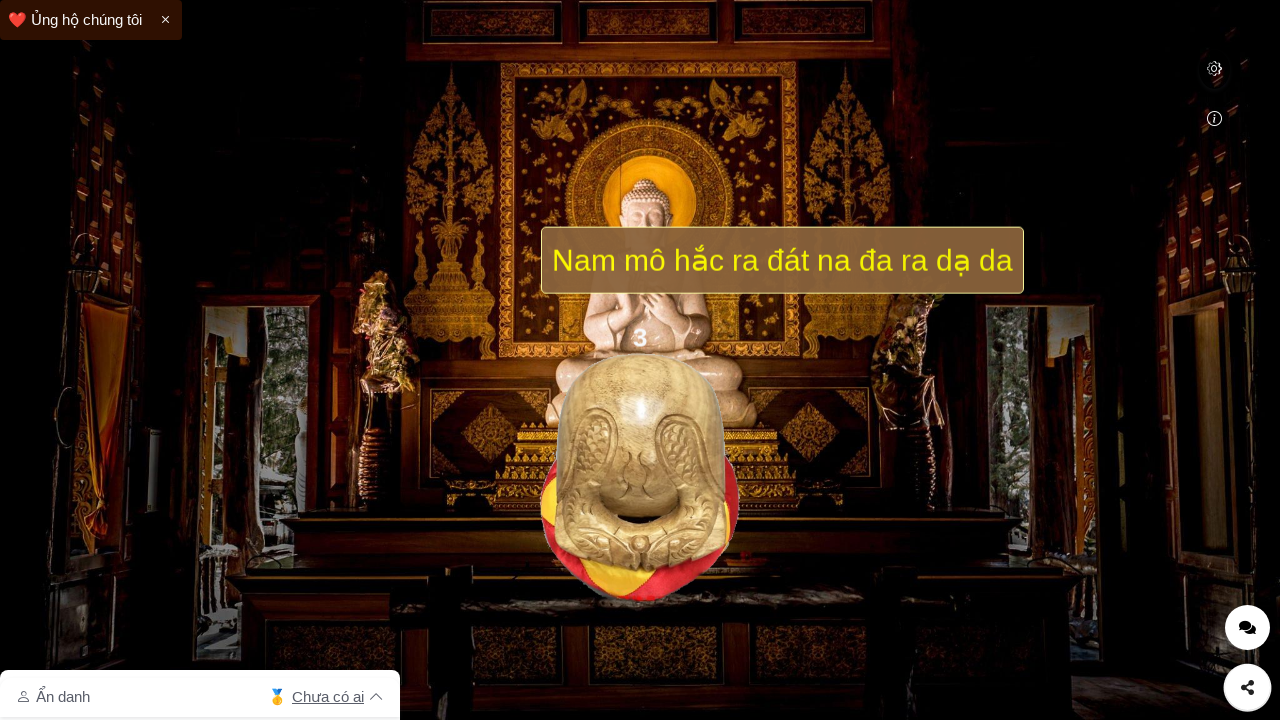

Waited 100ms between clicks
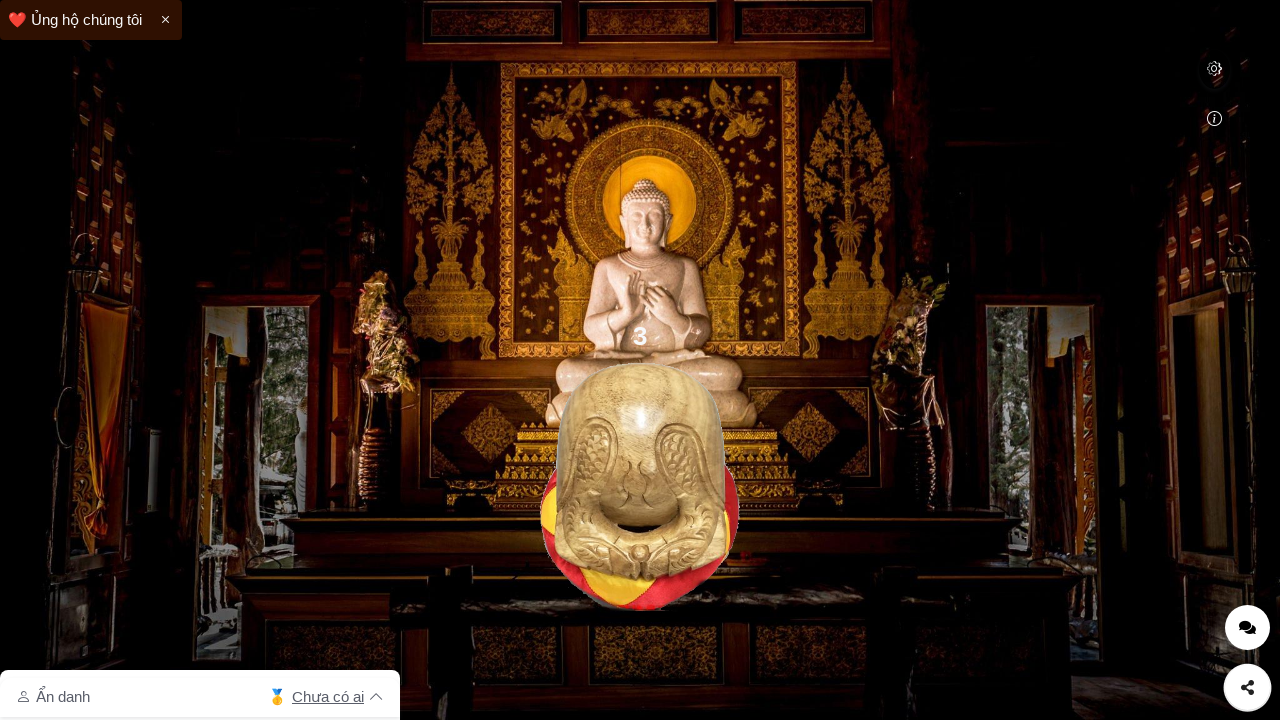

Clicked bonk image (click 4 of 10) at (640, 486) on #bonk
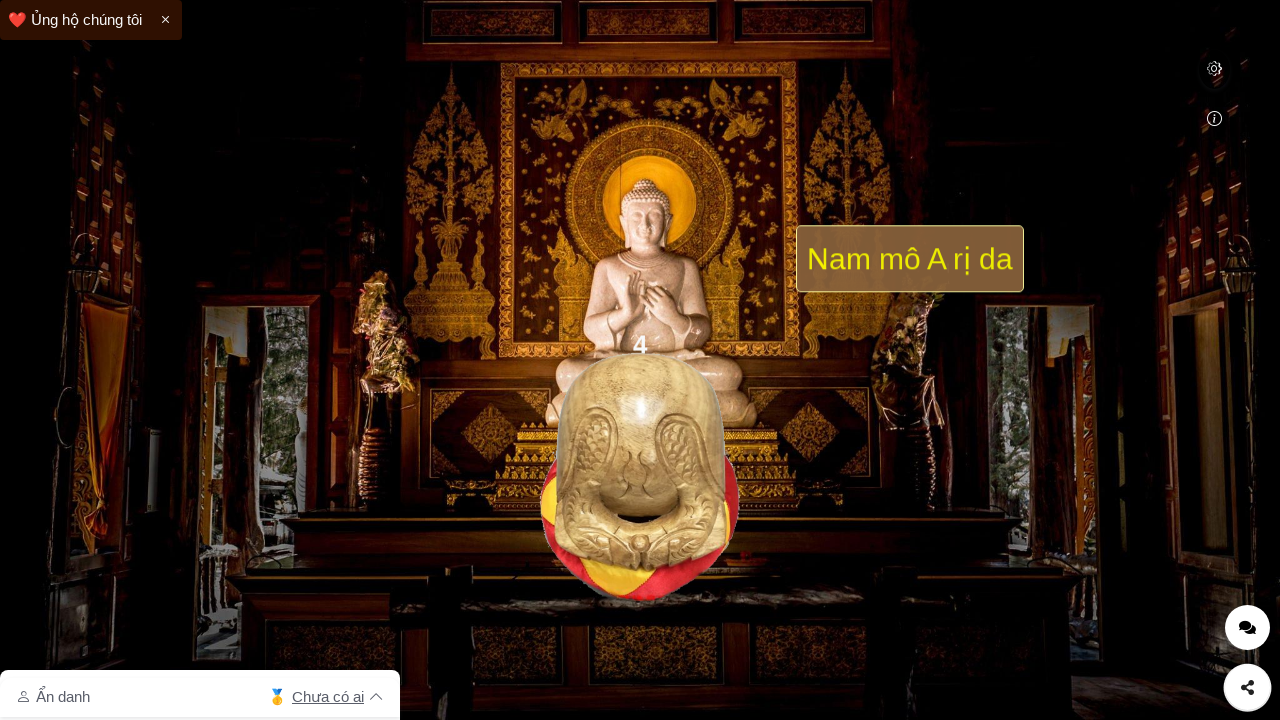

Waited 100ms between clicks
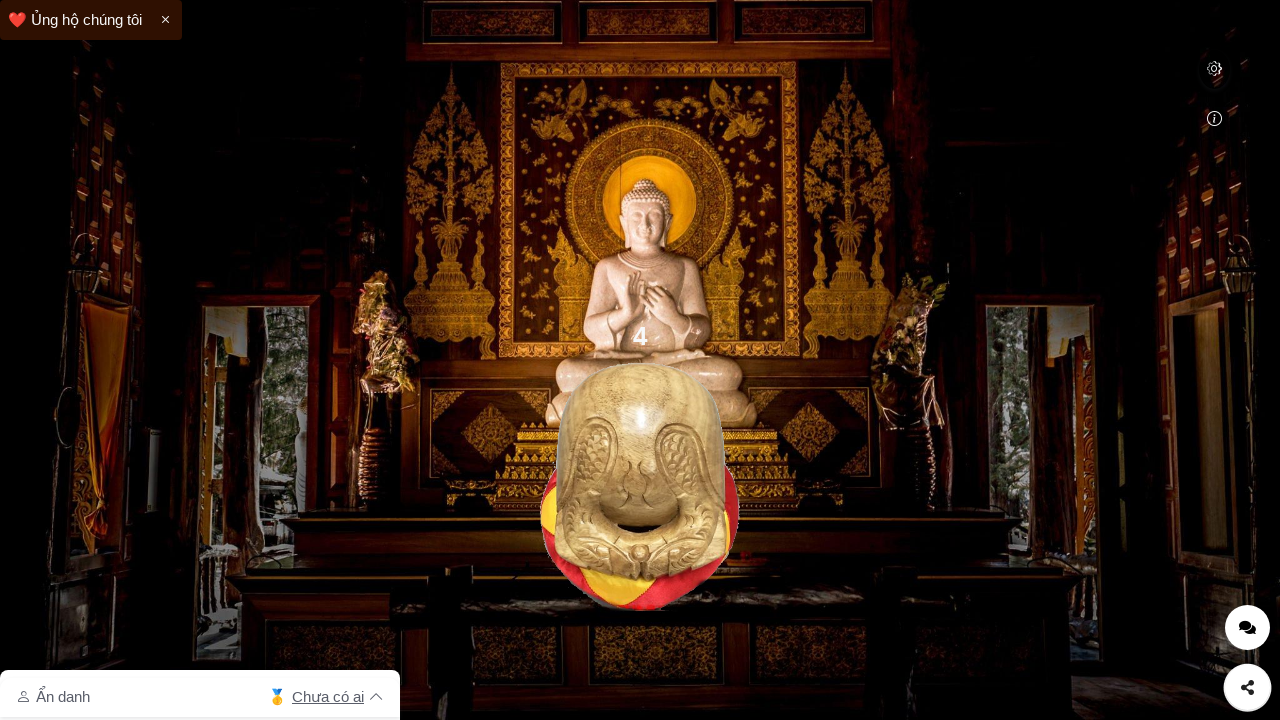

Clicked bonk image (click 5 of 10) at (640, 486) on #bonk
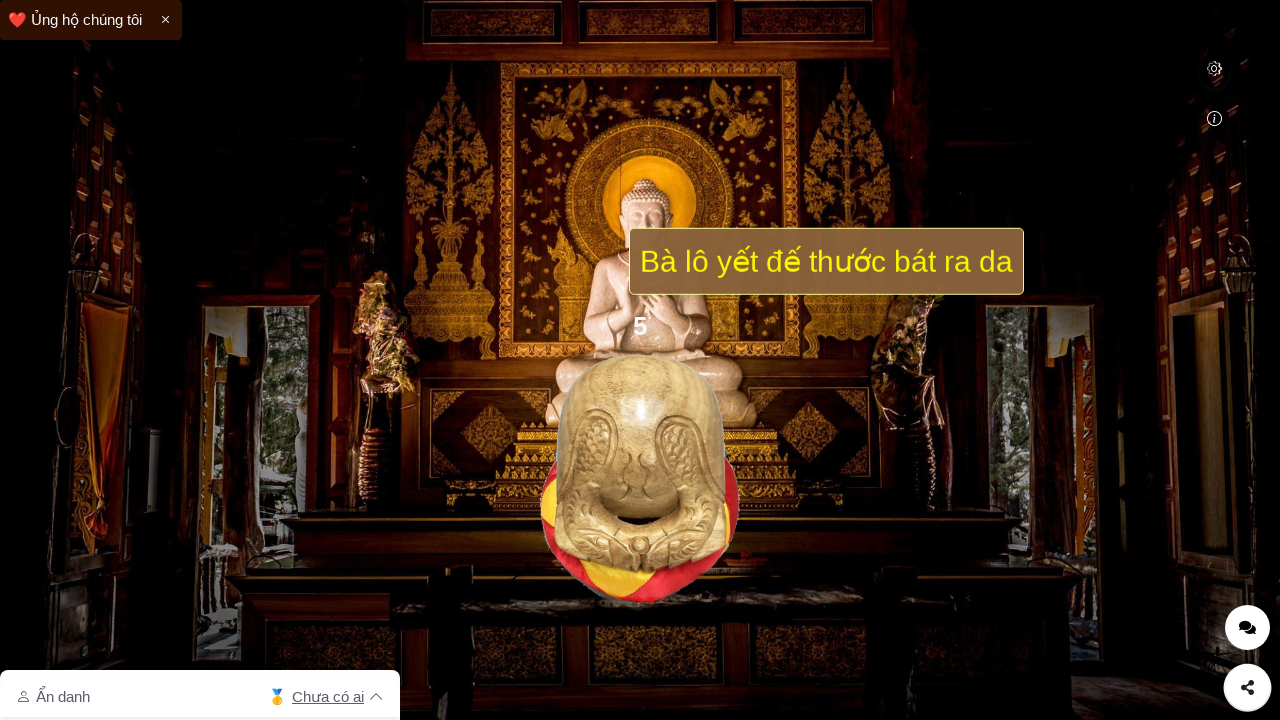

Waited 100ms between clicks
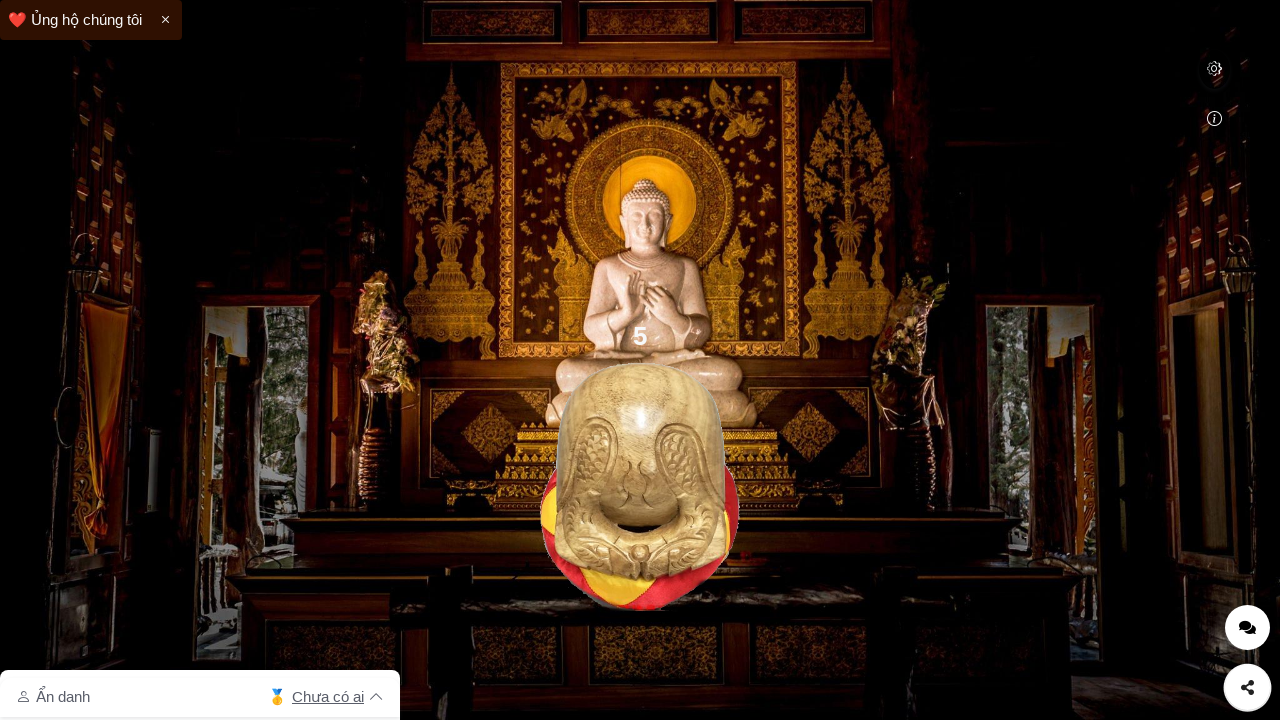

Clicked bonk image (click 6 of 10) at (640, 486) on #bonk
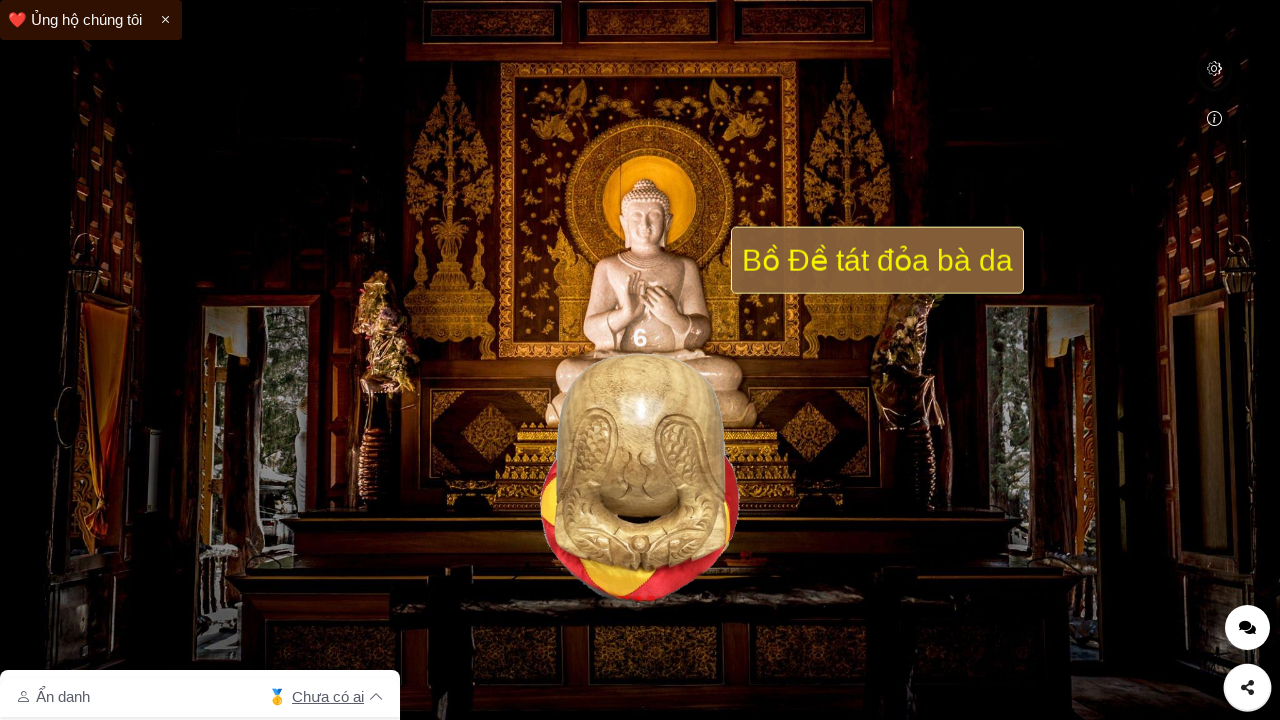

Waited 100ms between clicks
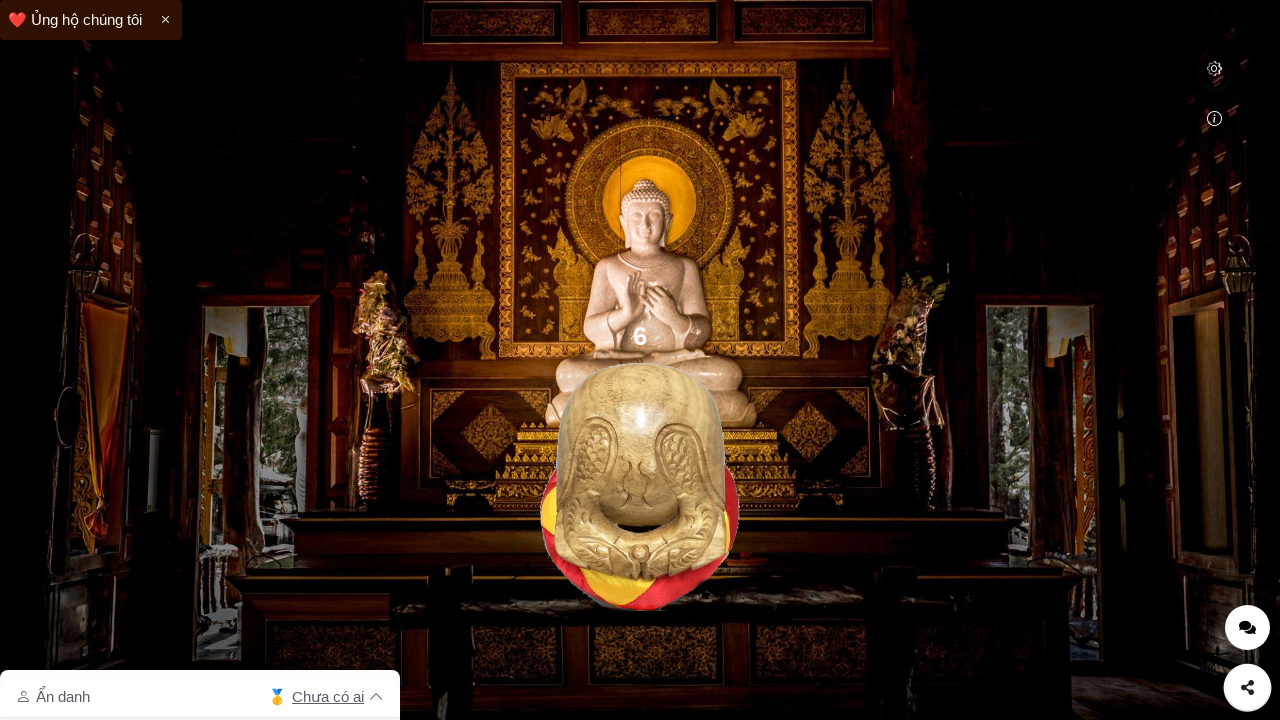

Clicked bonk image (click 7 of 10) at (640, 486) on #bonk
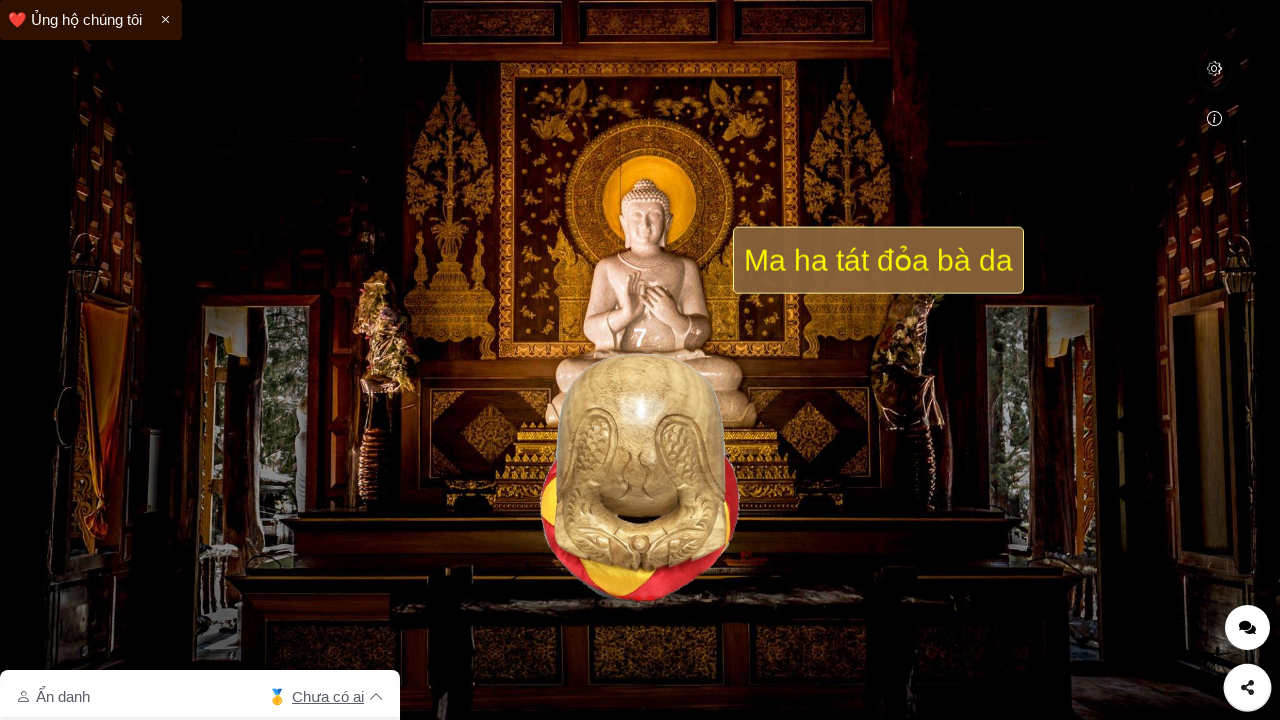

Waited 100ms between clicks
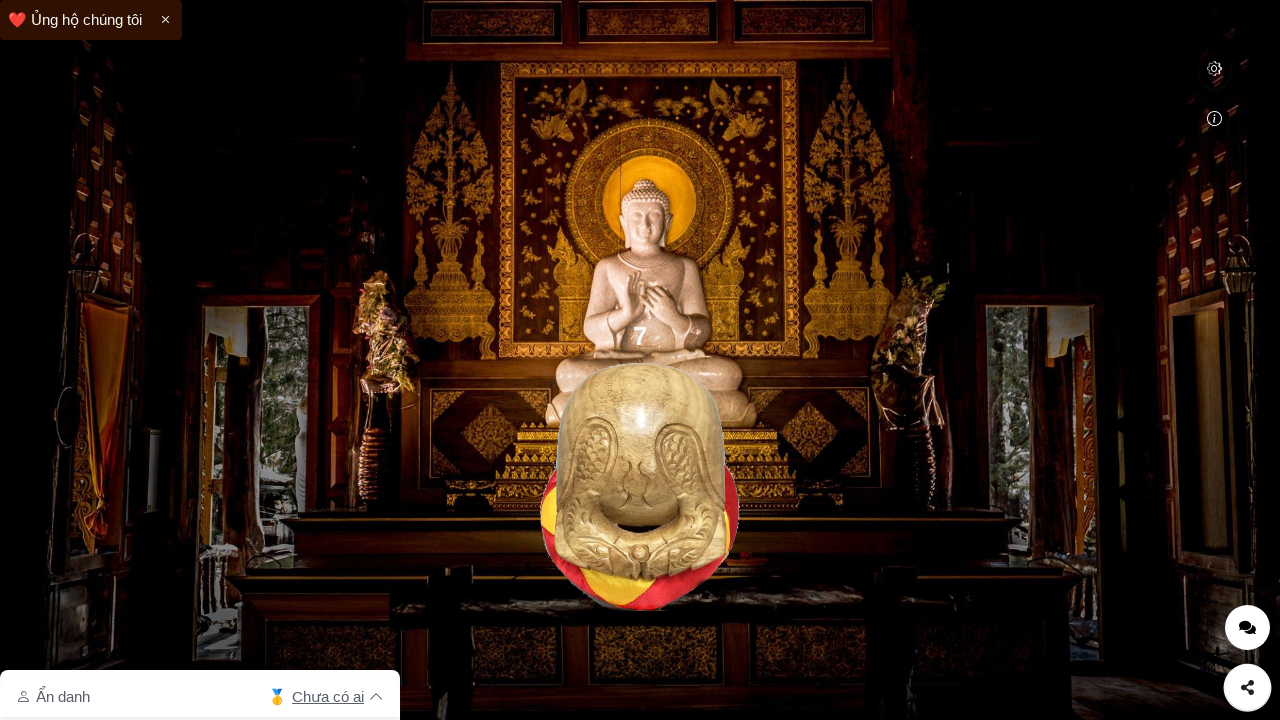

Clicked bonk image (click 8 of 10) at (640, 486) on #bonk
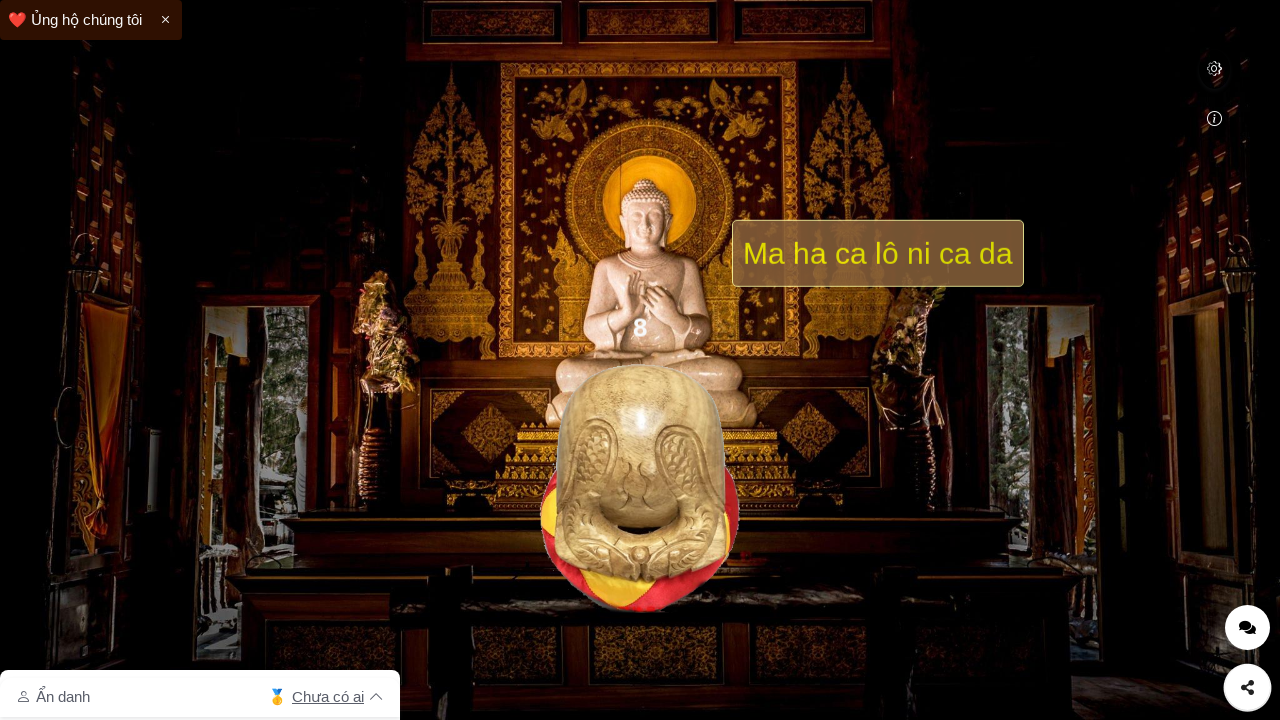

Waited 100ms between clicks
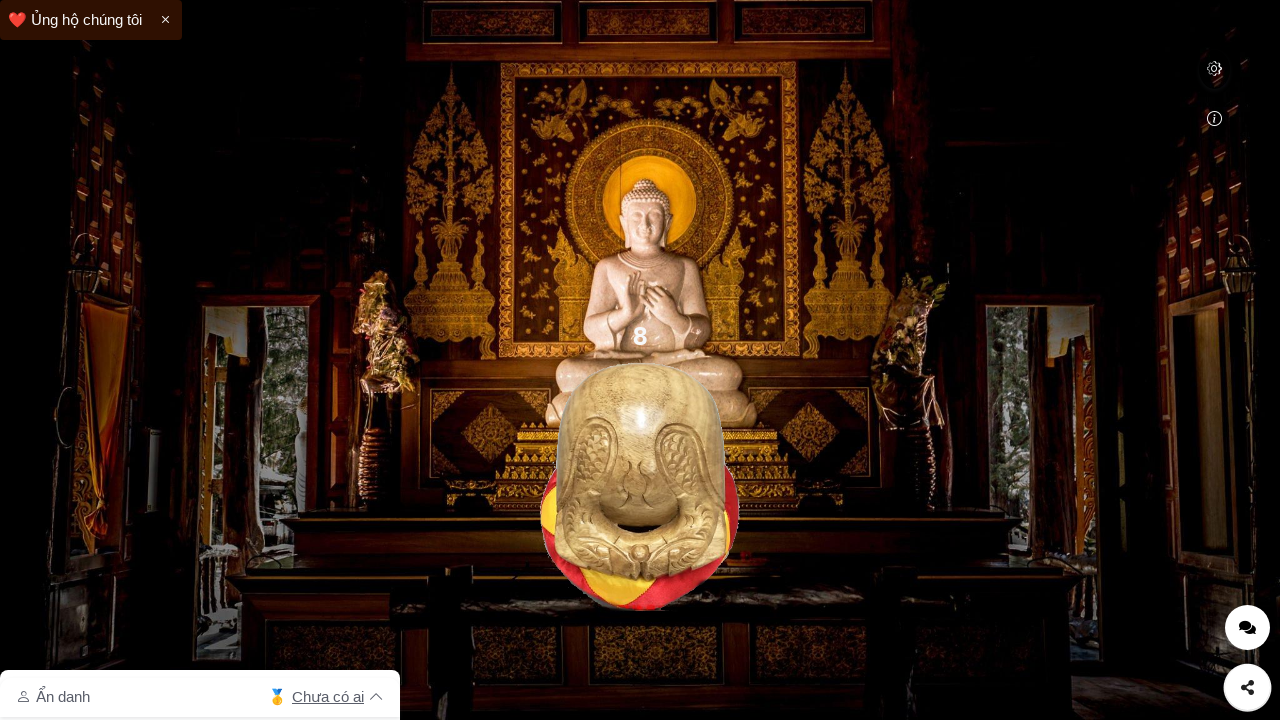

Clicked bonk image (click 9 of 10) at (640, 486) on #bonk
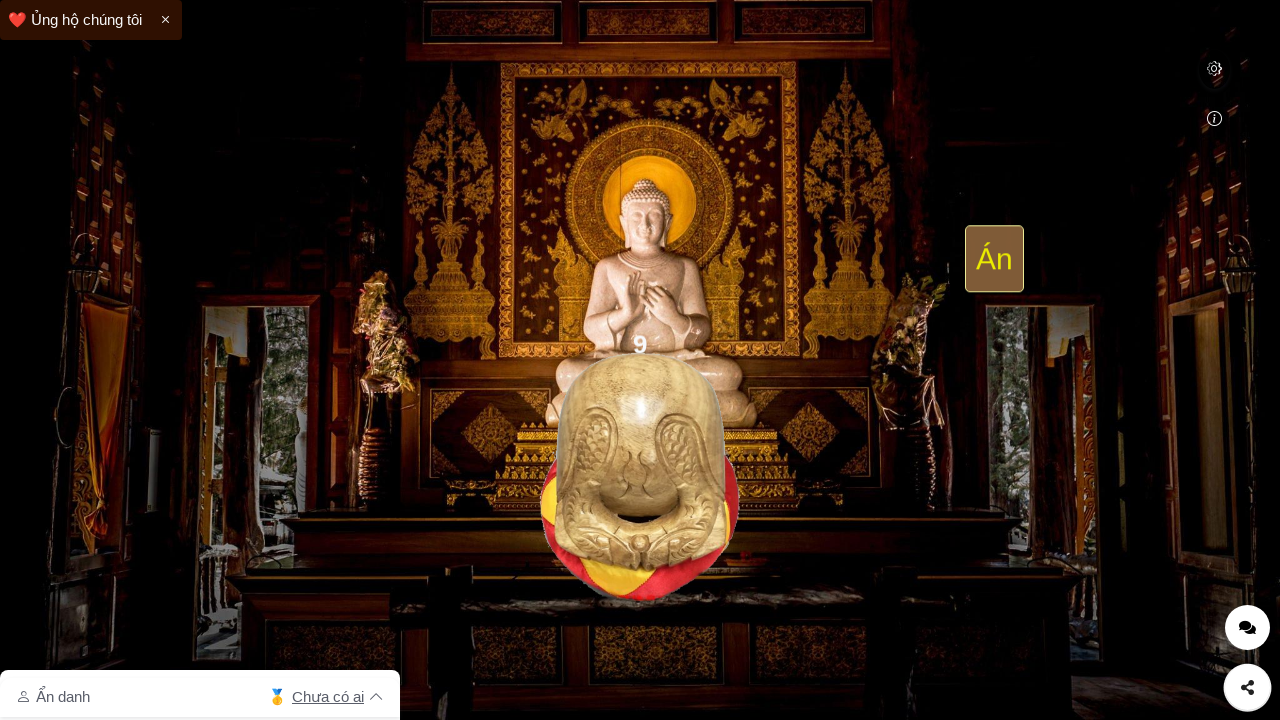

Waited 100ms between clicks
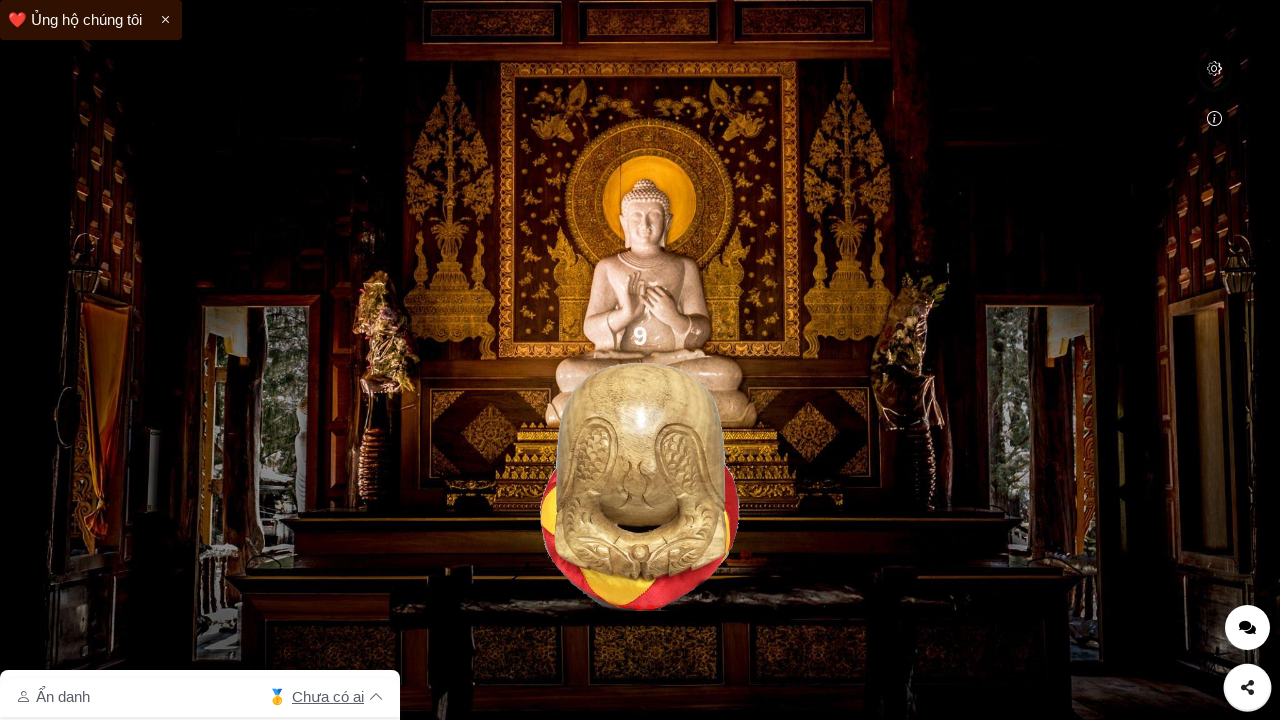

Clicked bonk image (click 10 of 10) at (640, 486) on #bonk
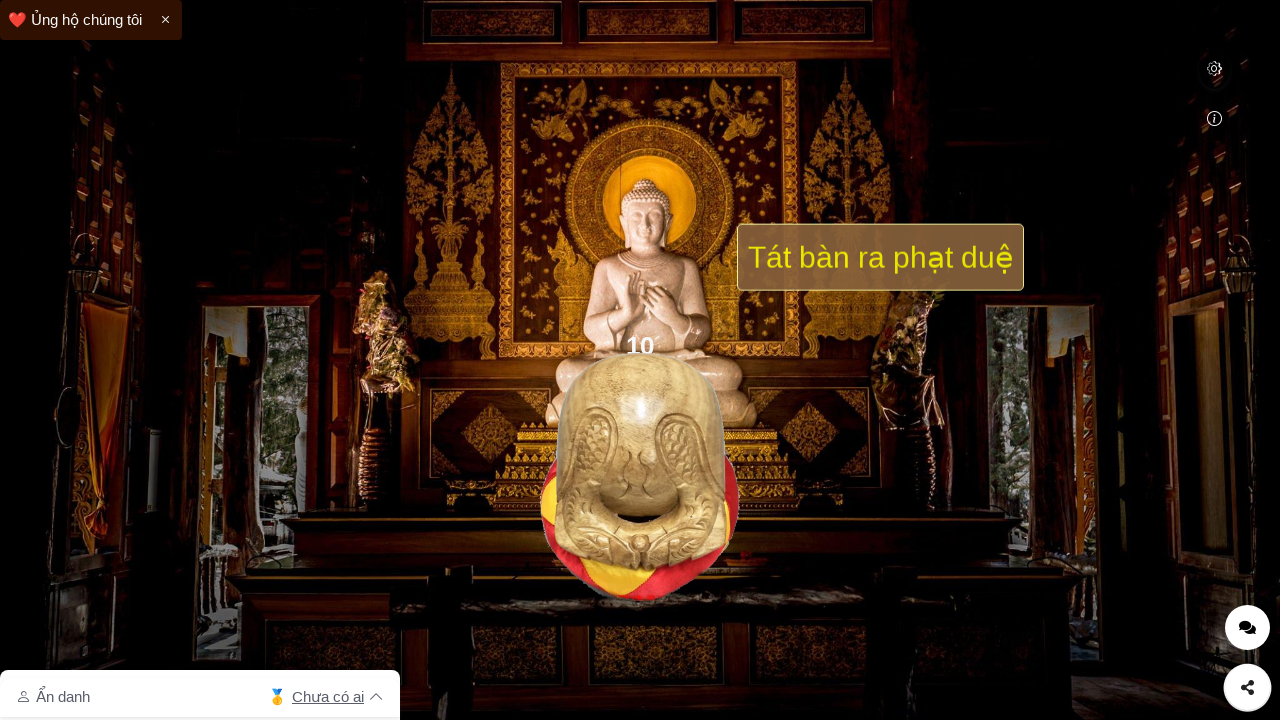

Waited 100ms between clicks
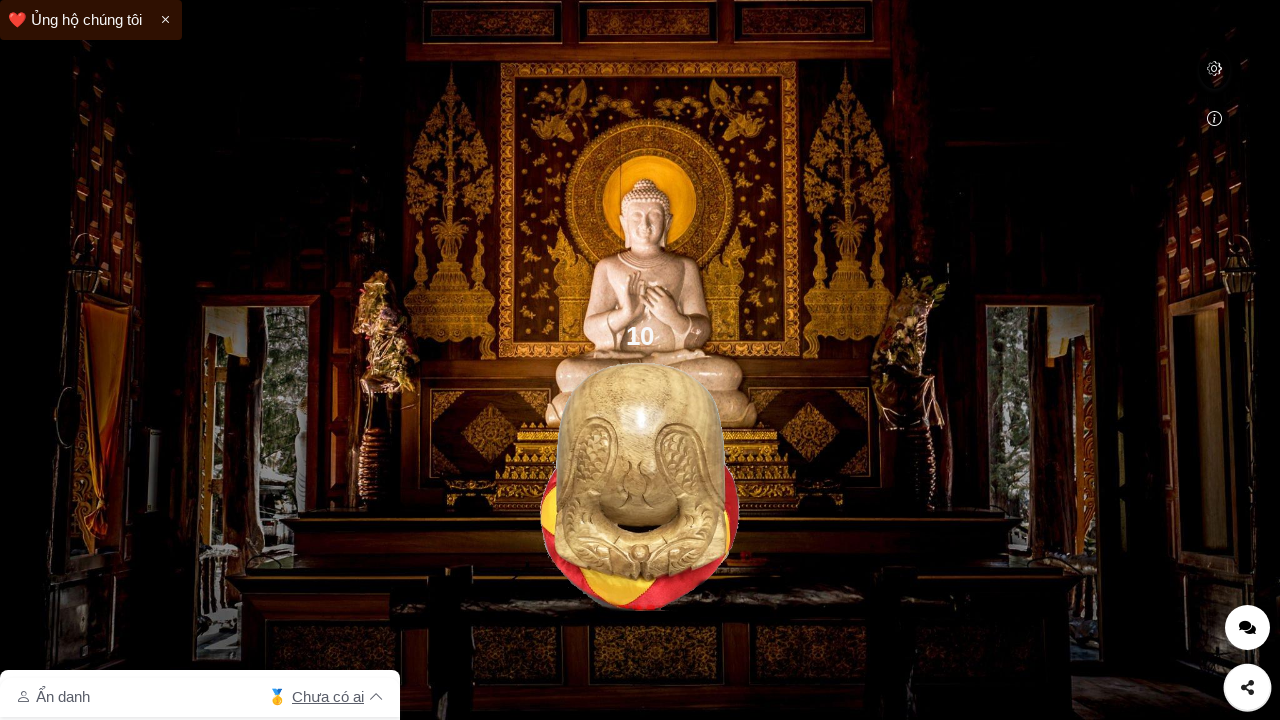

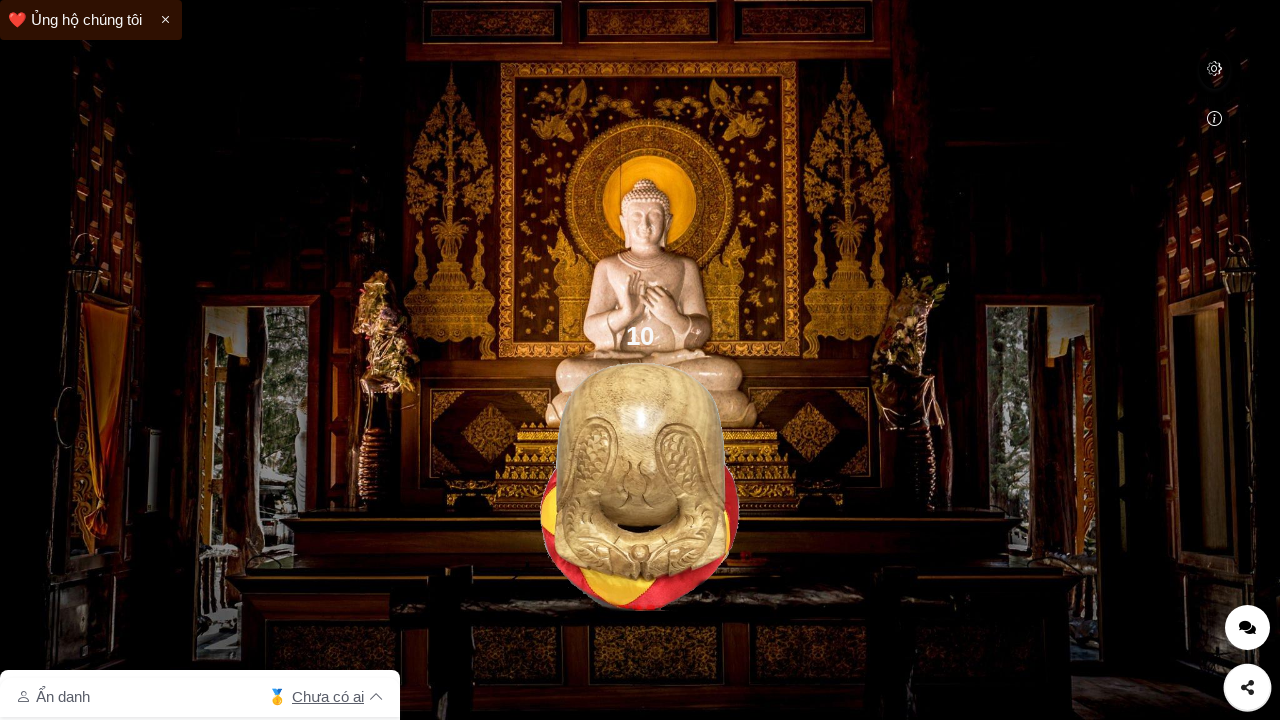